Tests that new todo items are appended to the bottom of the list and counter displays correctly

Starting URL: https://demo.playwright.dev/todomvc

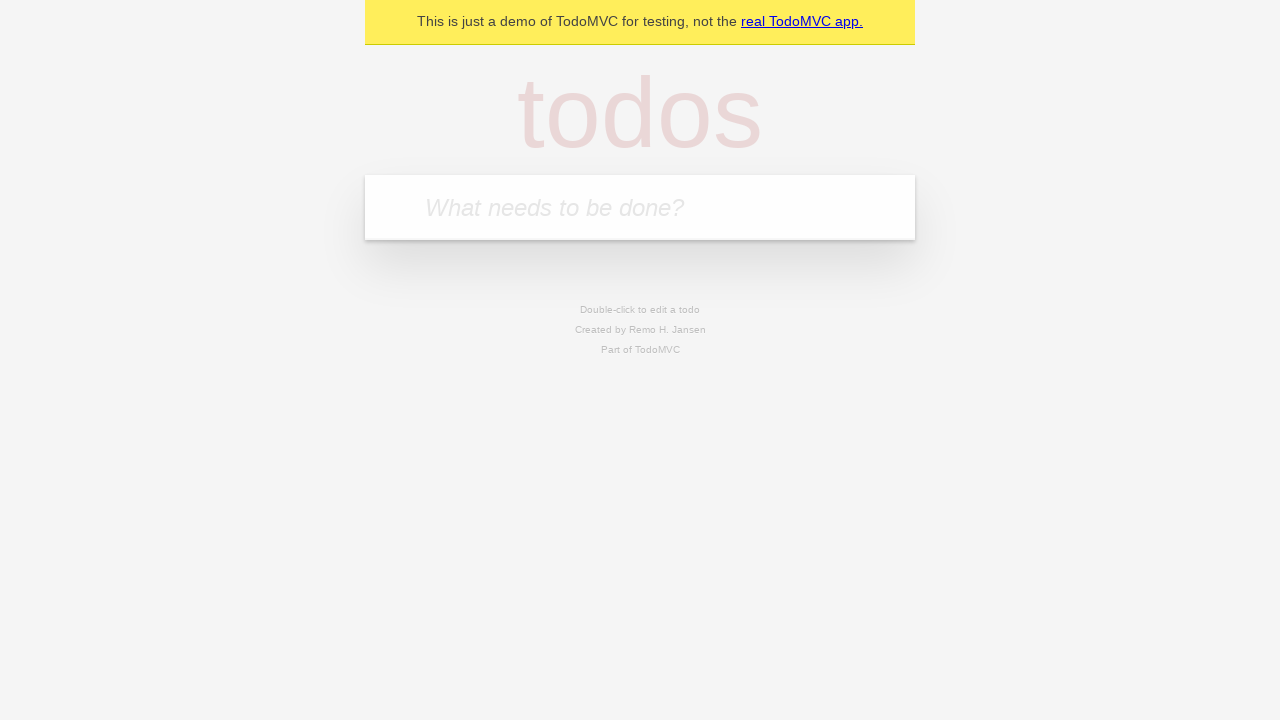

Located the 'What needs to be done?' input field
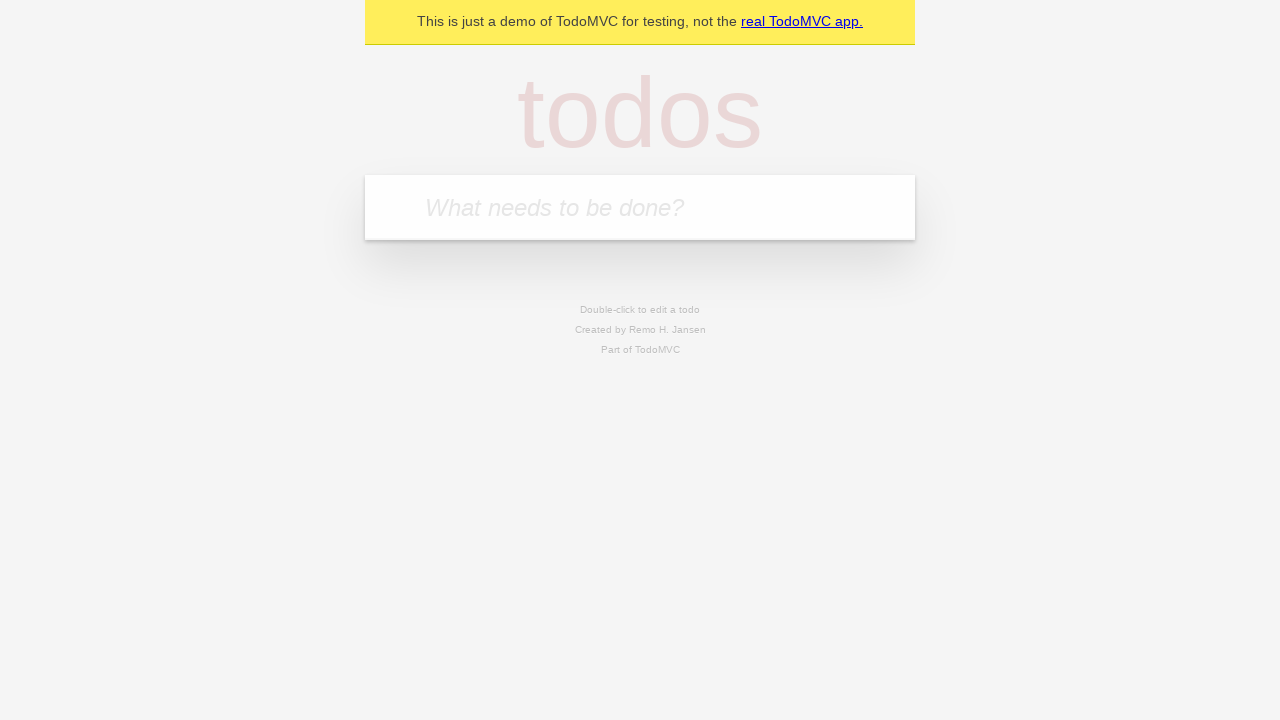

Filled todo input with 'buy some cheese' on internal:attr=[placeholder="What needs to be done?"i]
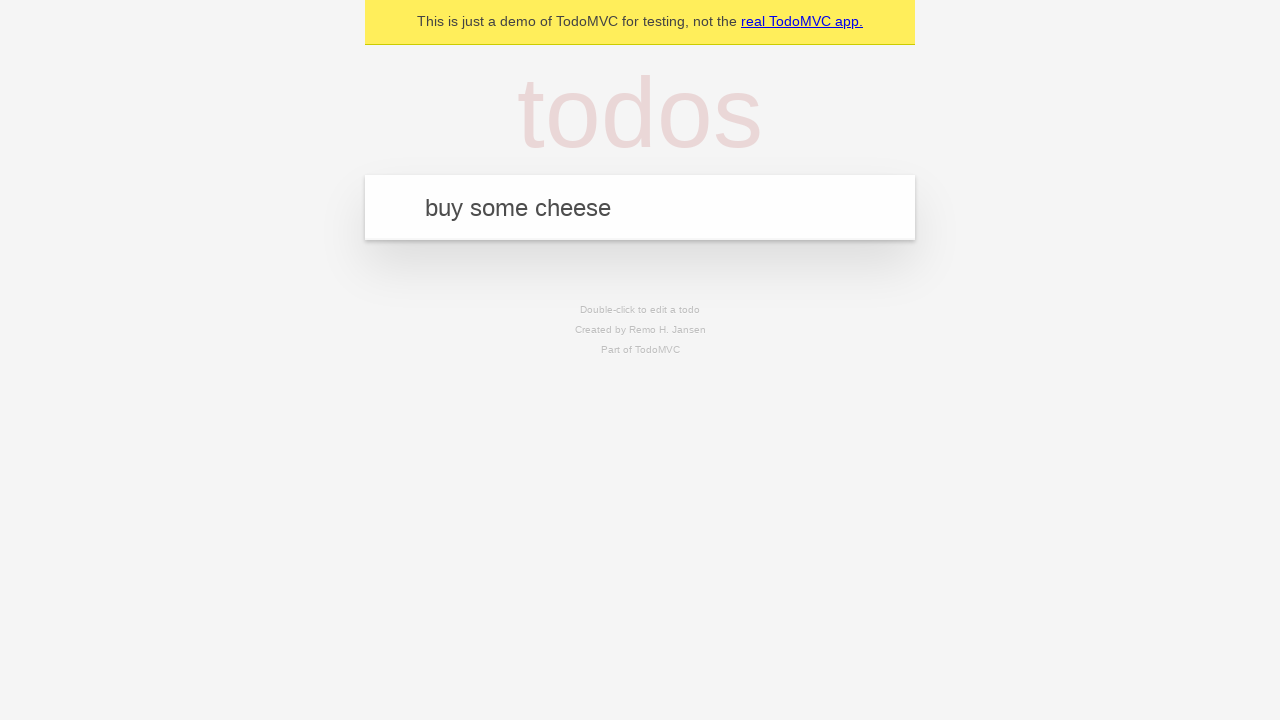

Pressed Enter to add todo item 'buy some cheese' to the list on internal:attr=[placeholder="What needs to be done?"i]
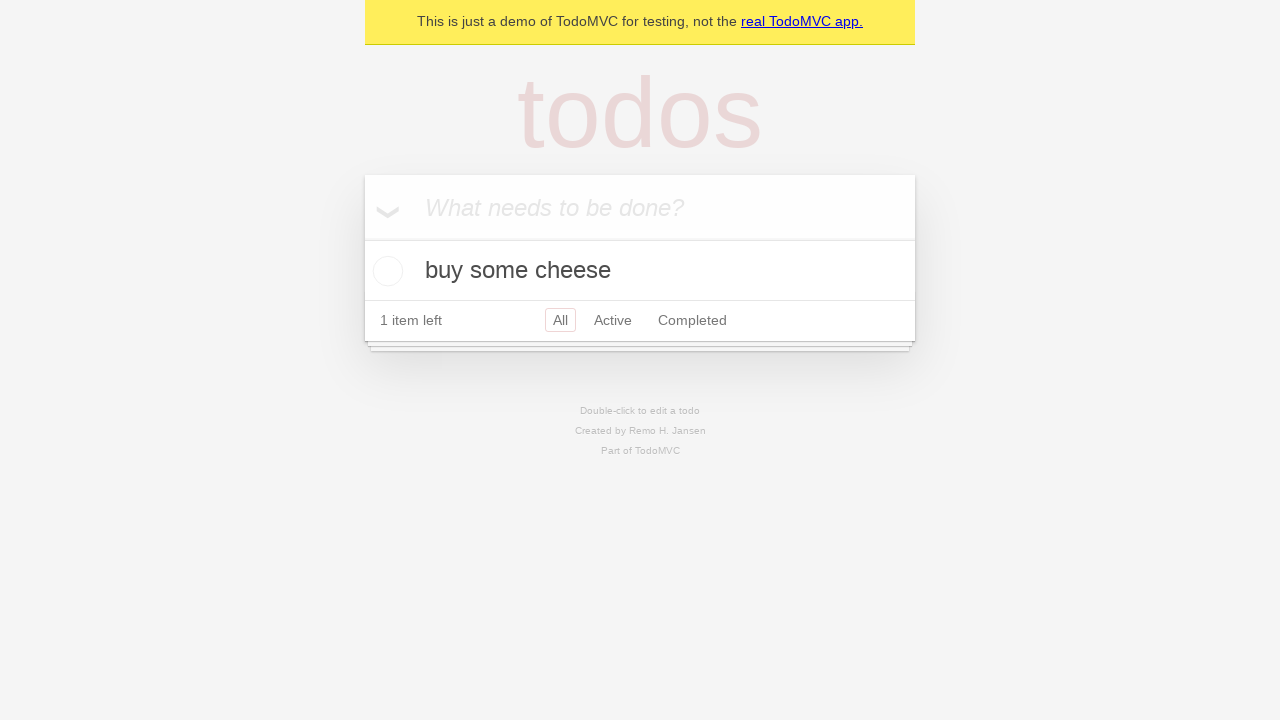

Filled todo input with 'feed the cat' on internal:attr=[placeholder="What needs to be done?"i]
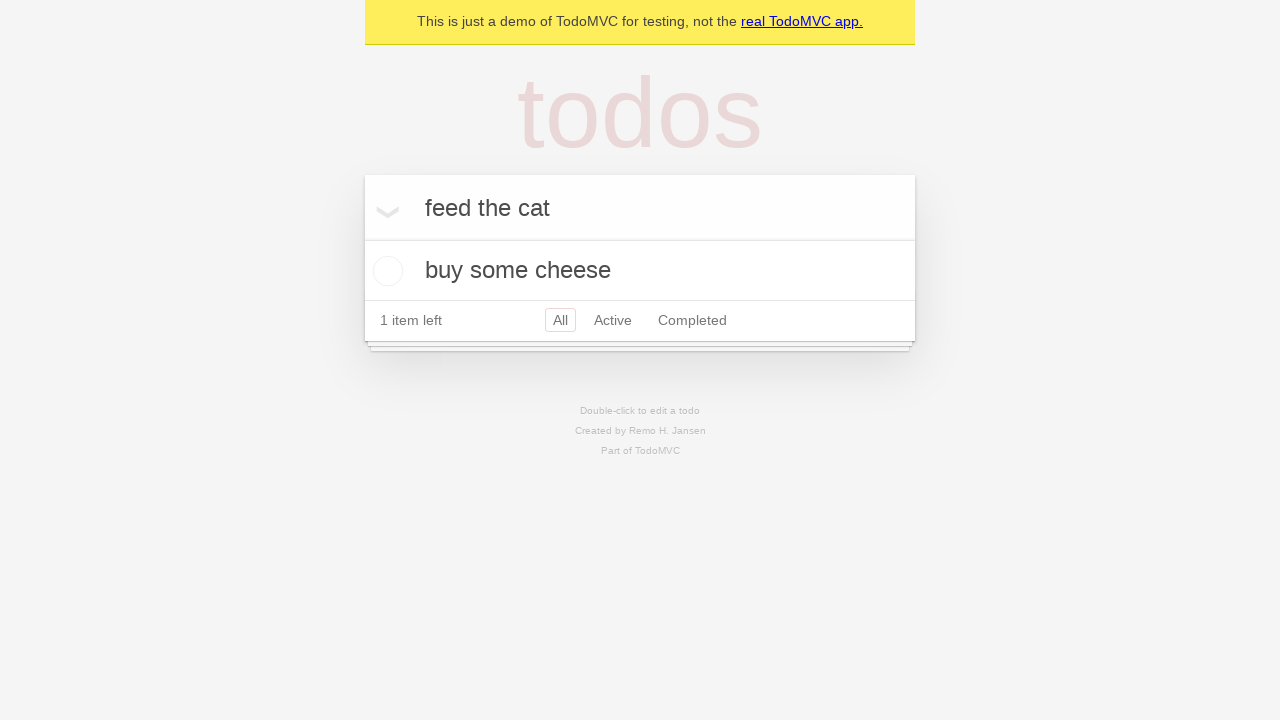

Pressed Enter to add todo item 'feed the cat' to the list on internal:attr=[placeholder="What needs to be done?"i]
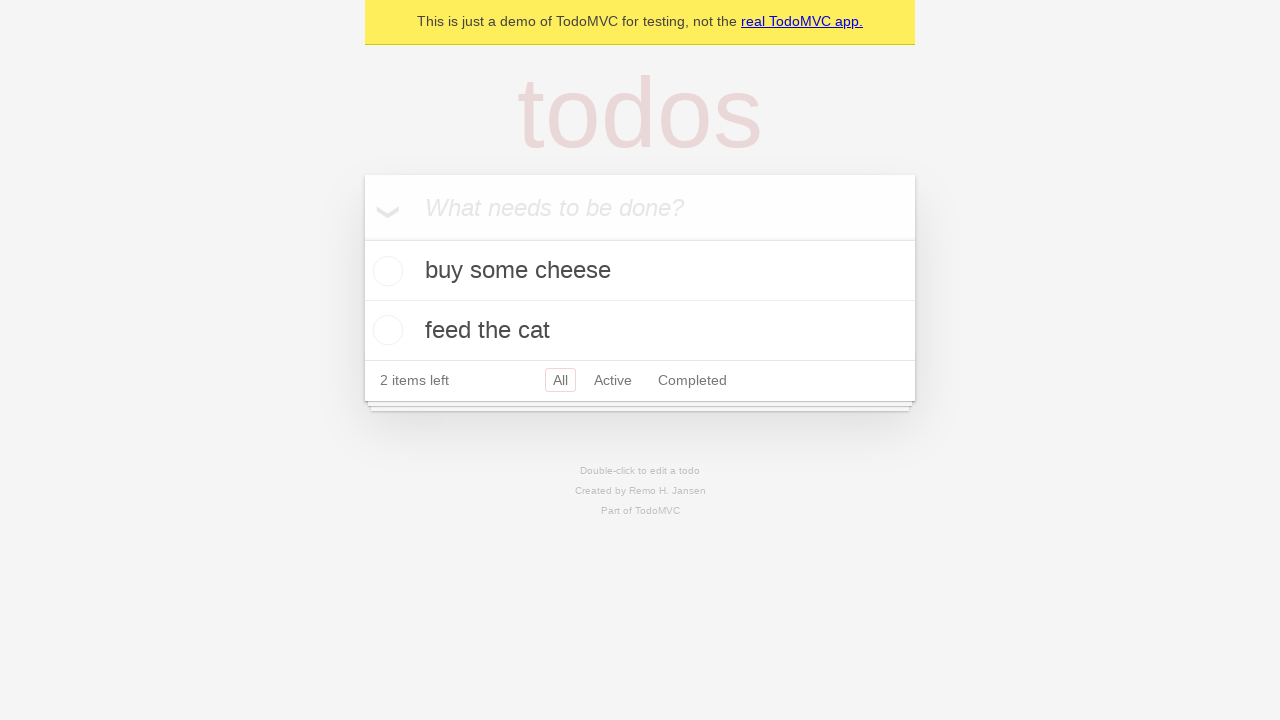

Filled todo input with 'book a doctors appointment' on internal:attr=[placeholder="What needs to be done?"i]
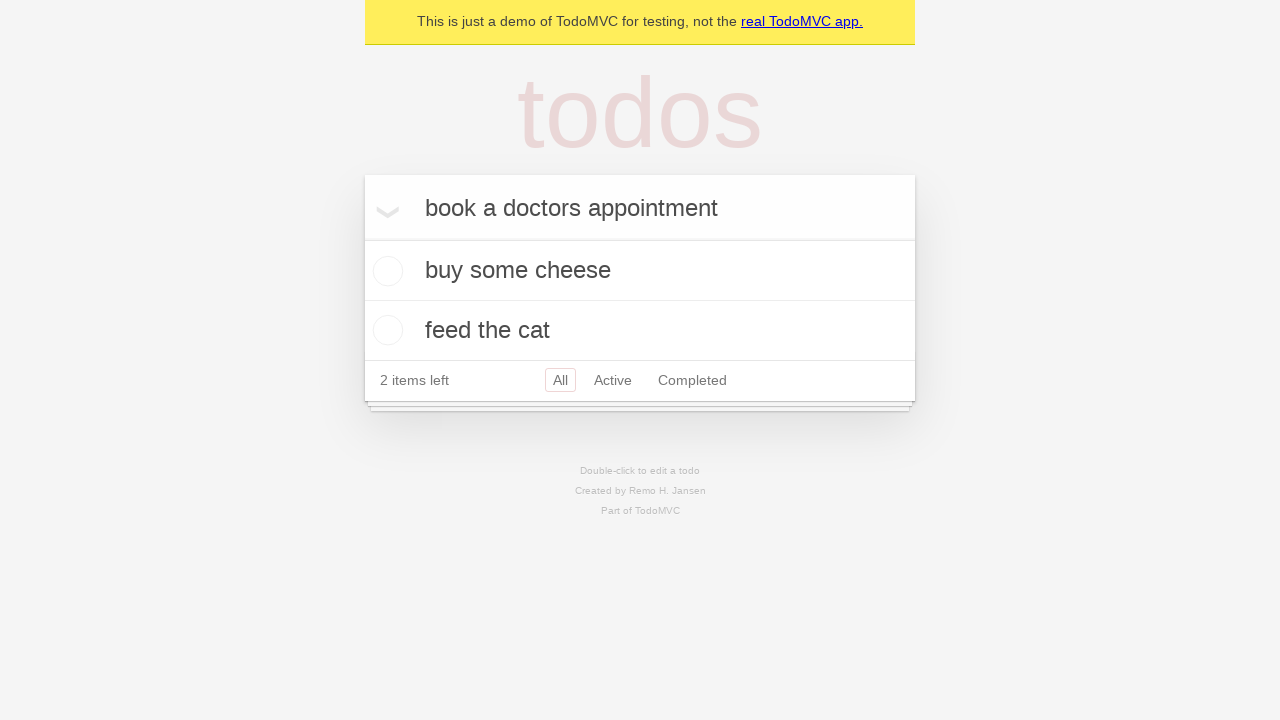

Pressed Enter to add todo item 'book a doctors appointment' to the list on internal:attr=[placeholder="What needs to be done?"i]
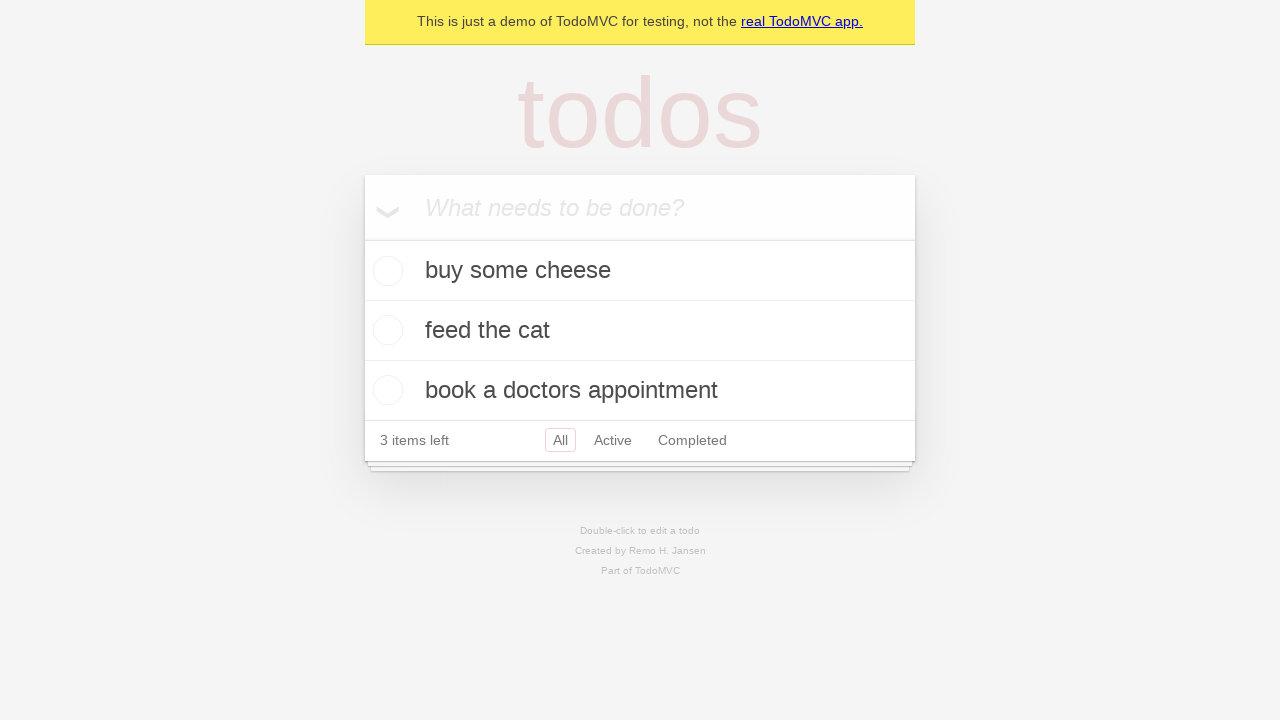

Verified that all 3 todo items were added and counter displays '3 items left'
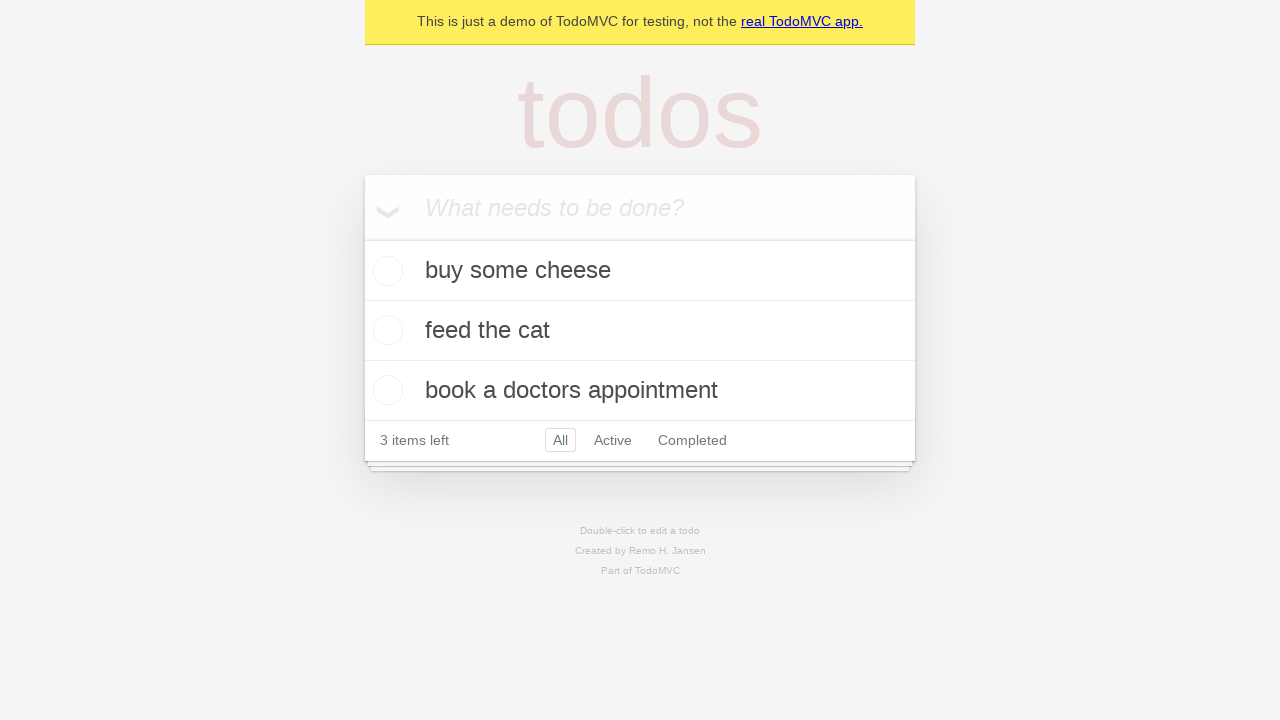

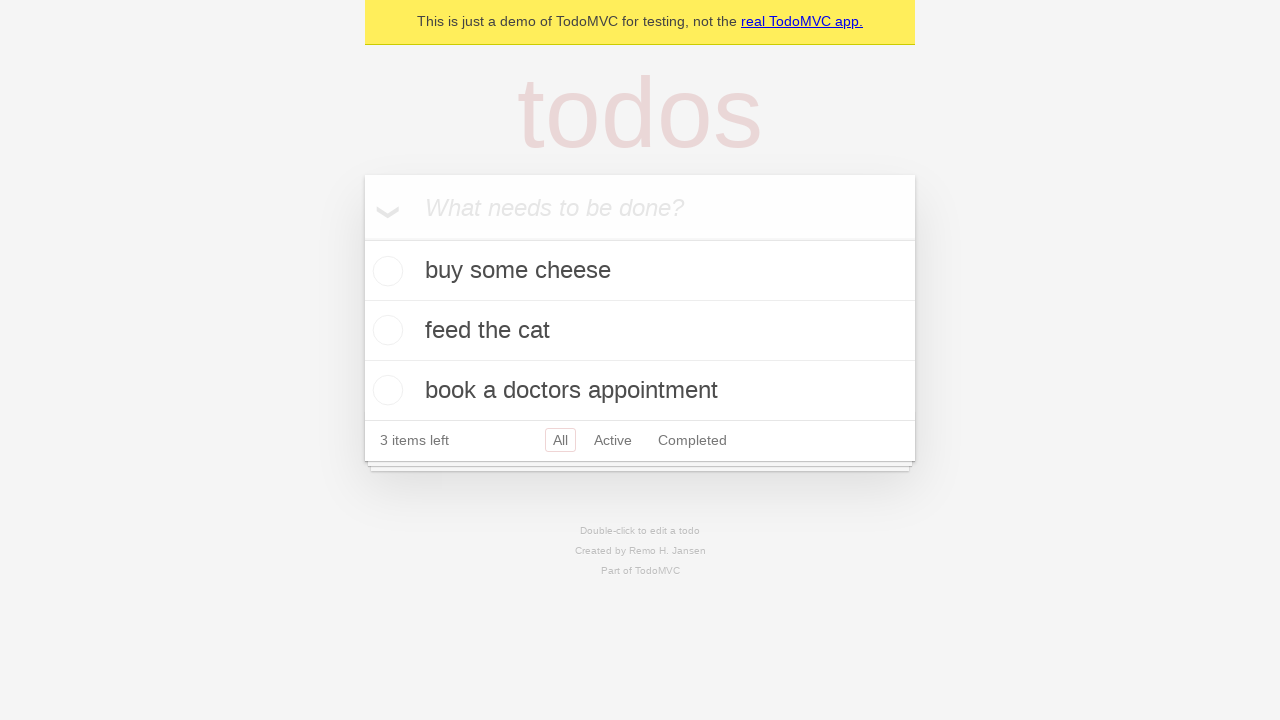